Tests the checkbox page by navigating to it and clicking all three checkboxes

Starting URL: https://formy-project.herokuapp.com

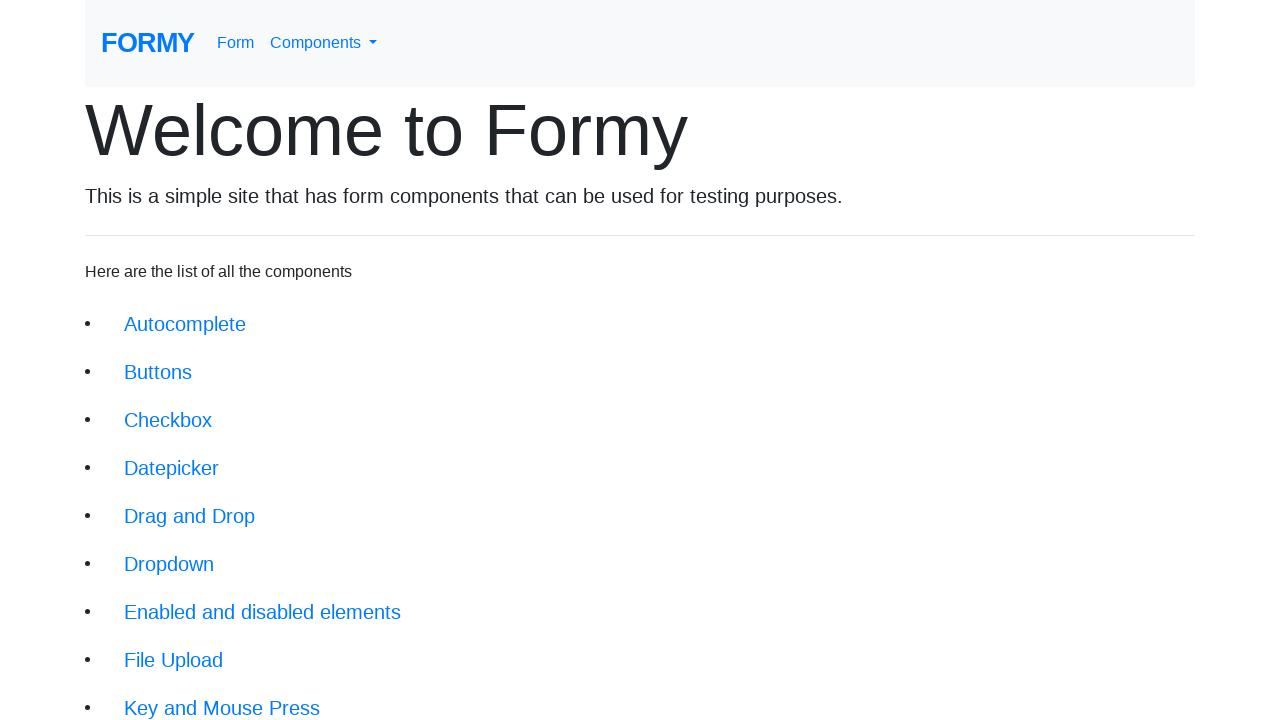

Clicked on checkbox page link at (168, 420) on xpath=//li[3]/a[@class = 'btn btn-lg']
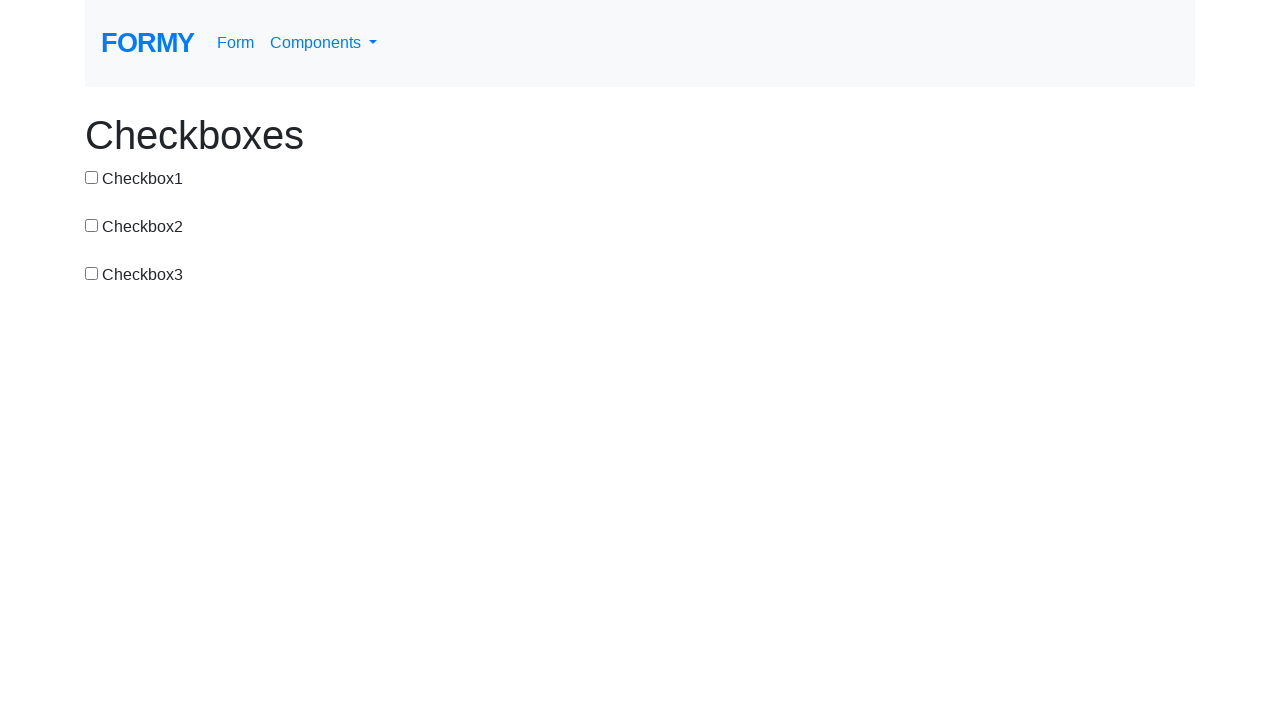

Waited for checkboxes heading to load
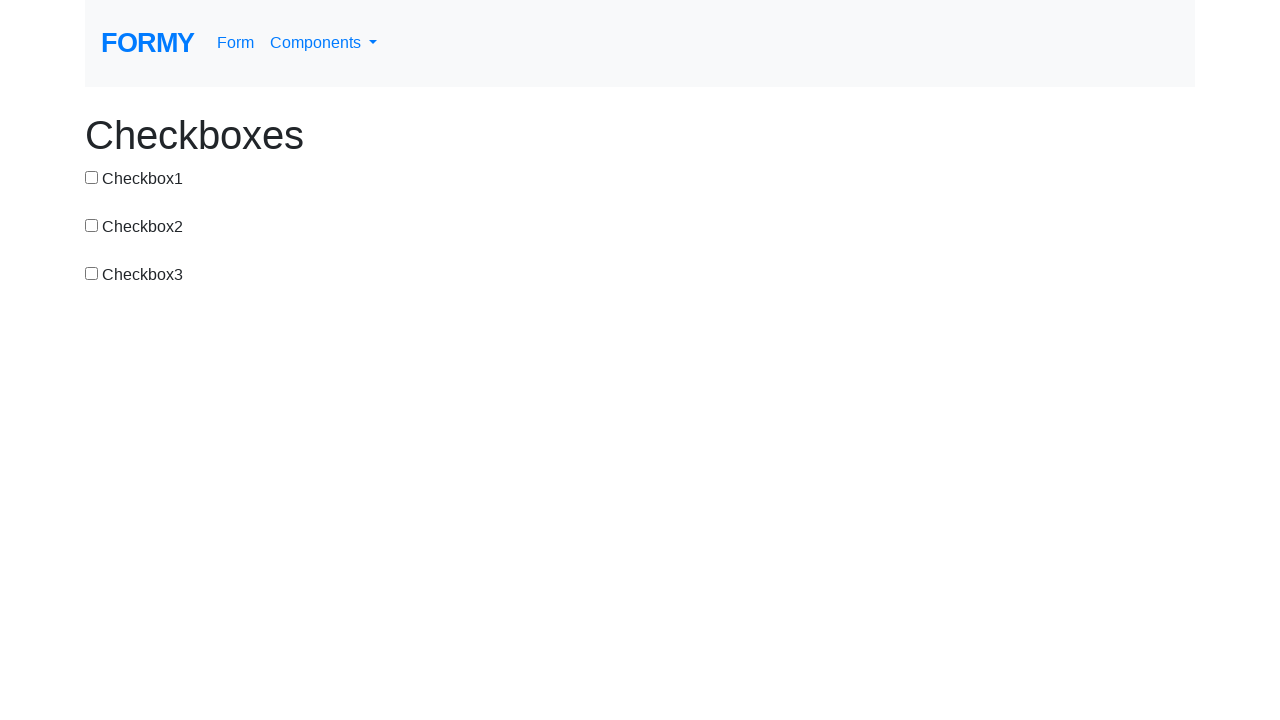

Clicked checkbox 1 at (92, 177) on #checkbox-1
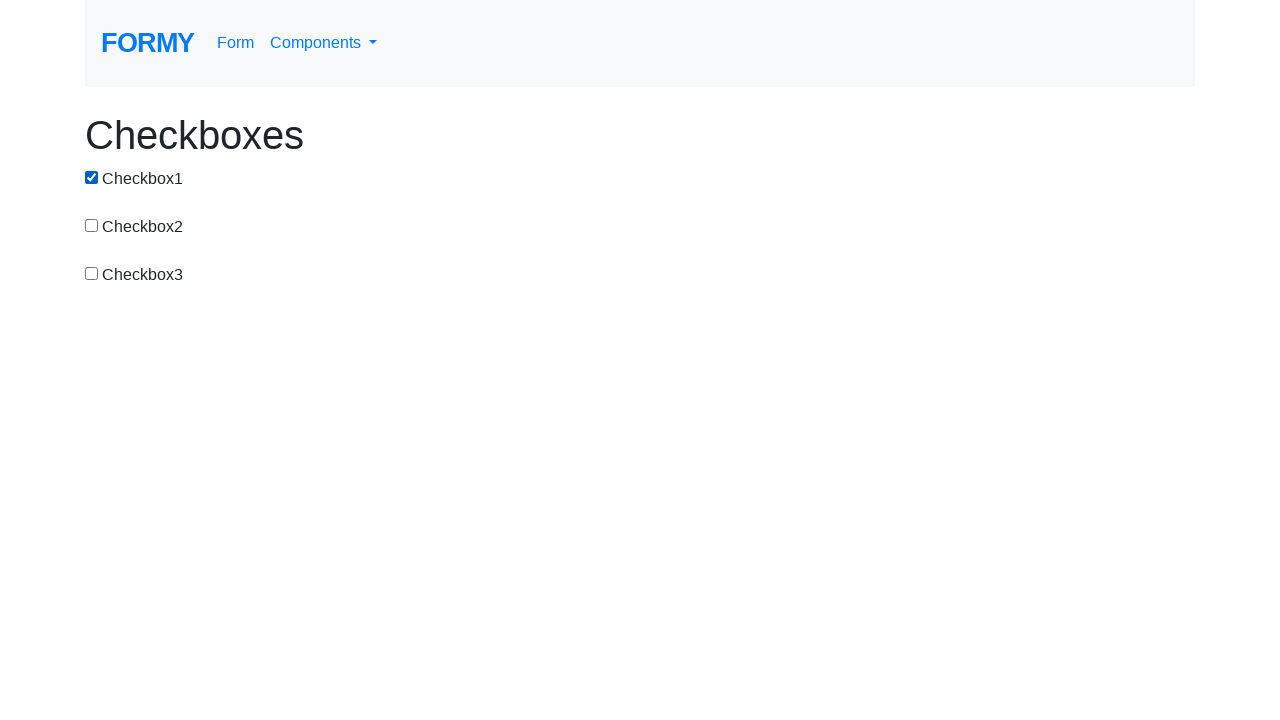

Clicked checkbox 2 at (92, 225) on #checkbox-2
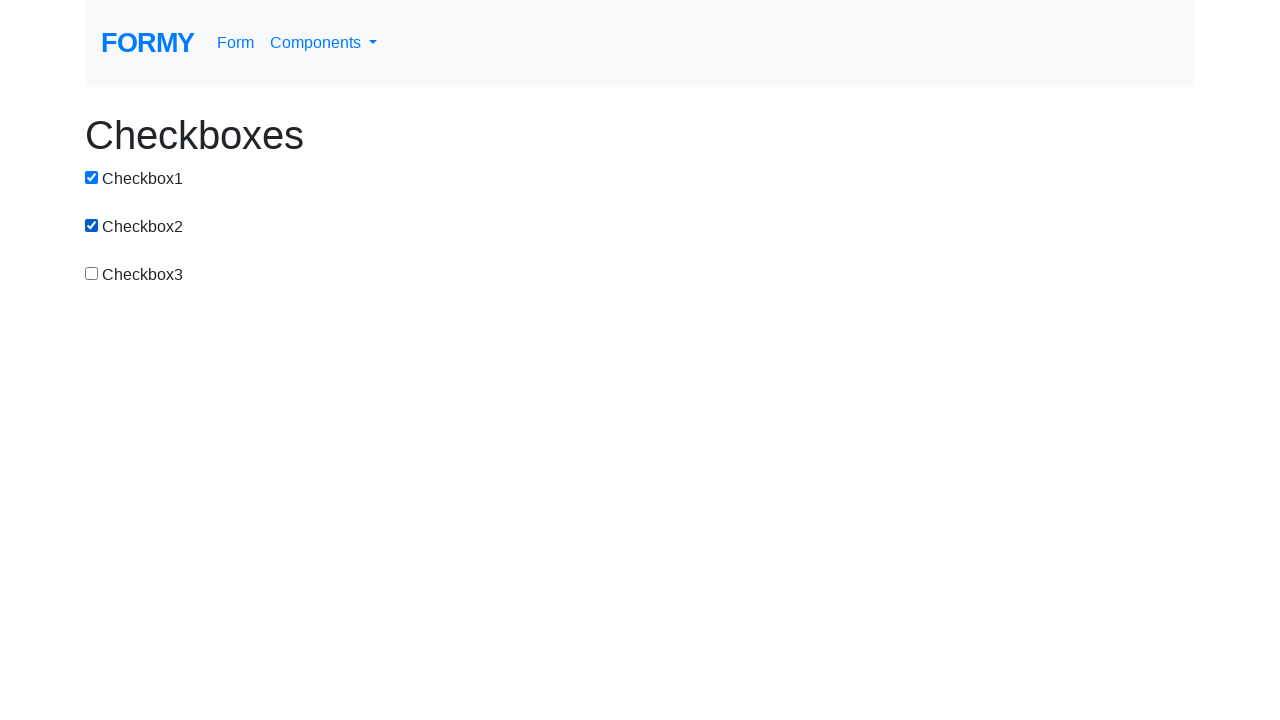

Clicked checkbox 3 at (92, 273) on #checkbox-3
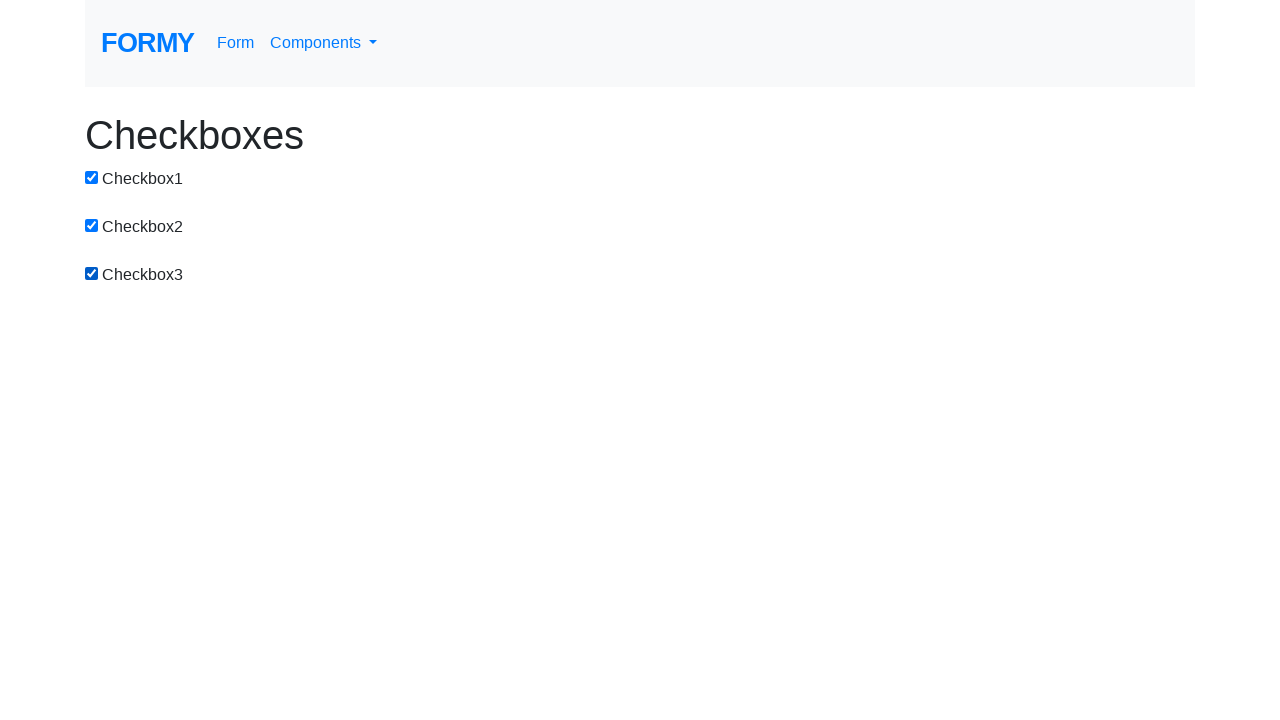

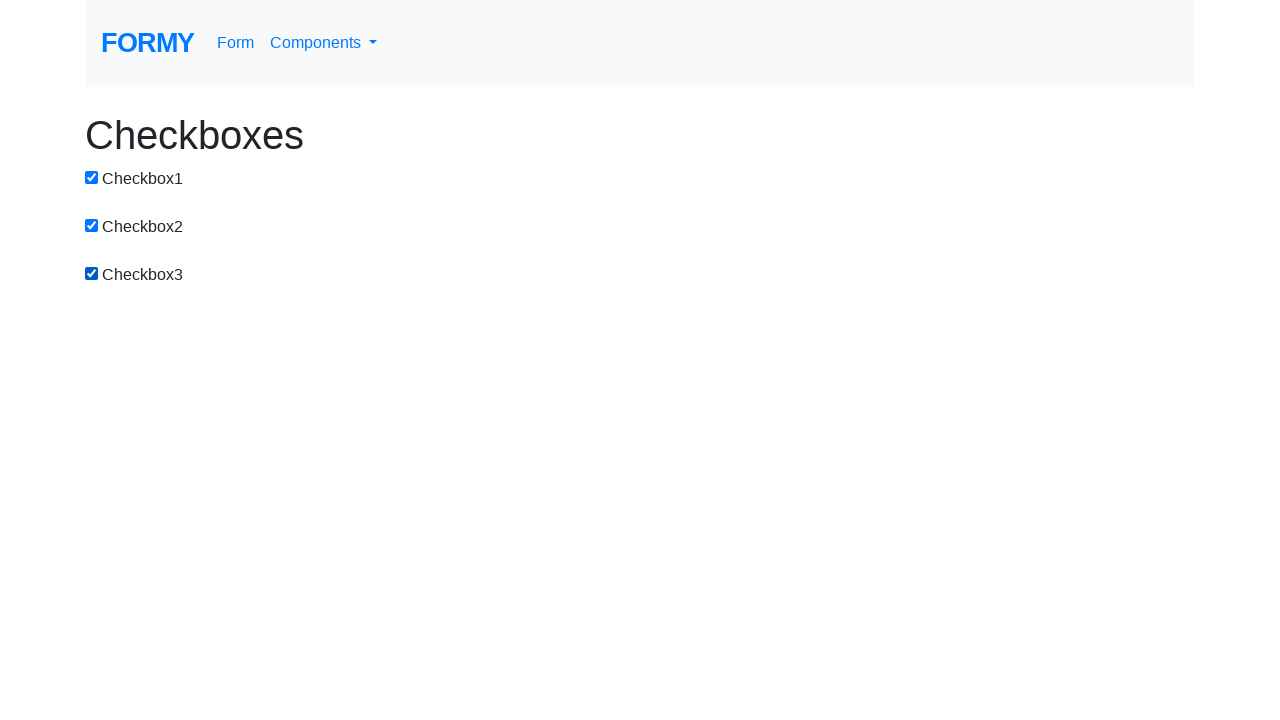